Tests a JavaScript paint application by drawing a square shape using mouse movements - moving to start position, pressing mouse down, drawing four sides of a square, and releasing the mouse.

Starting URL: https://paint.js.org/

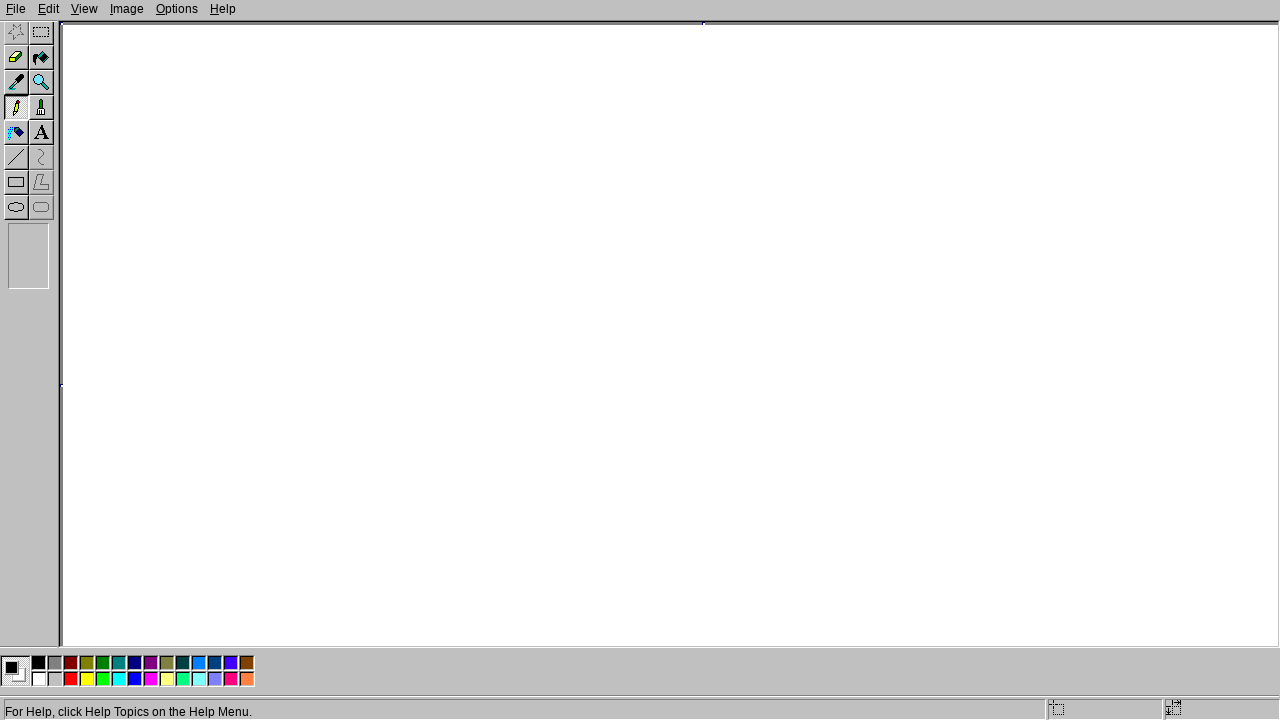

Navigated to paint.js.org
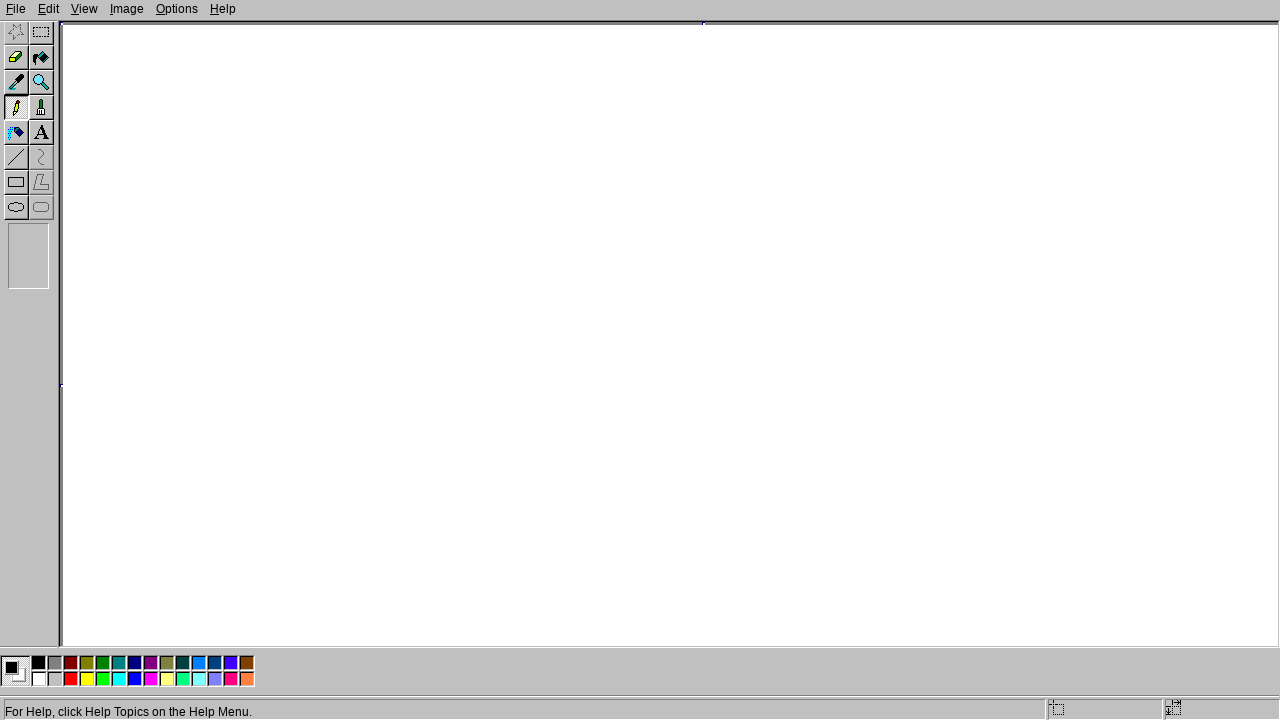

Moved mouse to starting position (200, 200) at (200, 200)
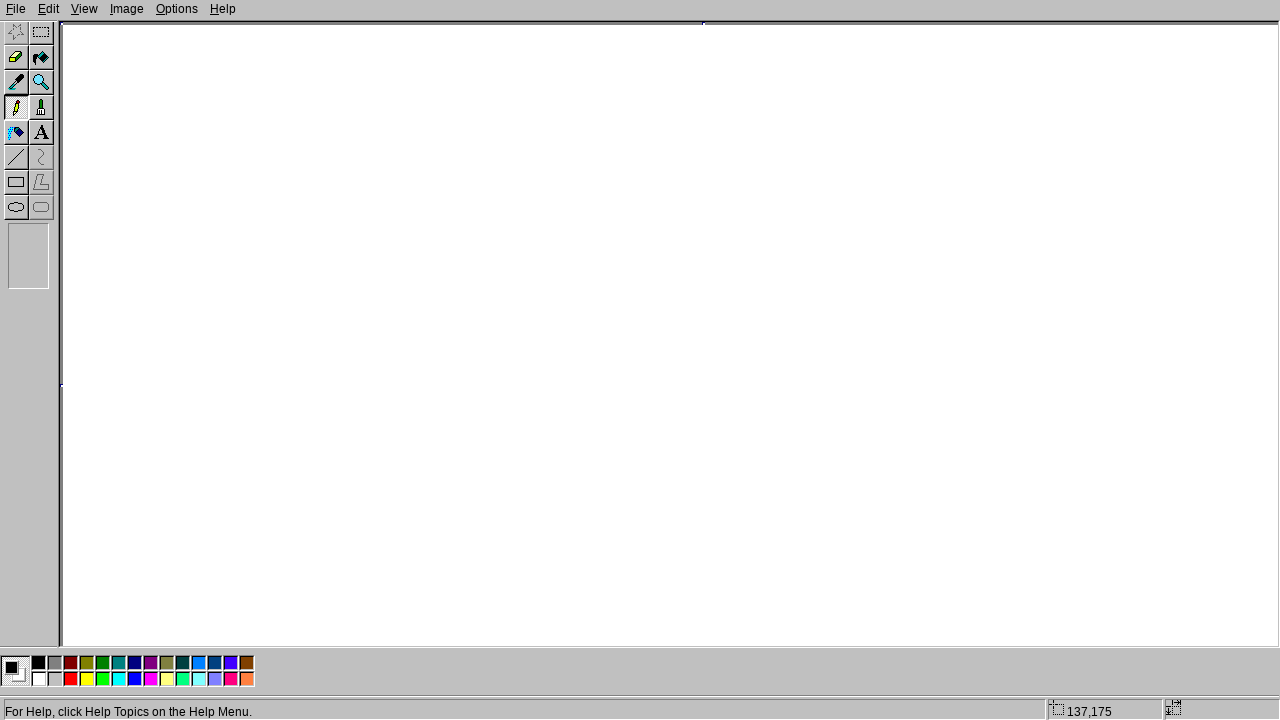

Pressed mouse button down to start drawing at (200, 200)
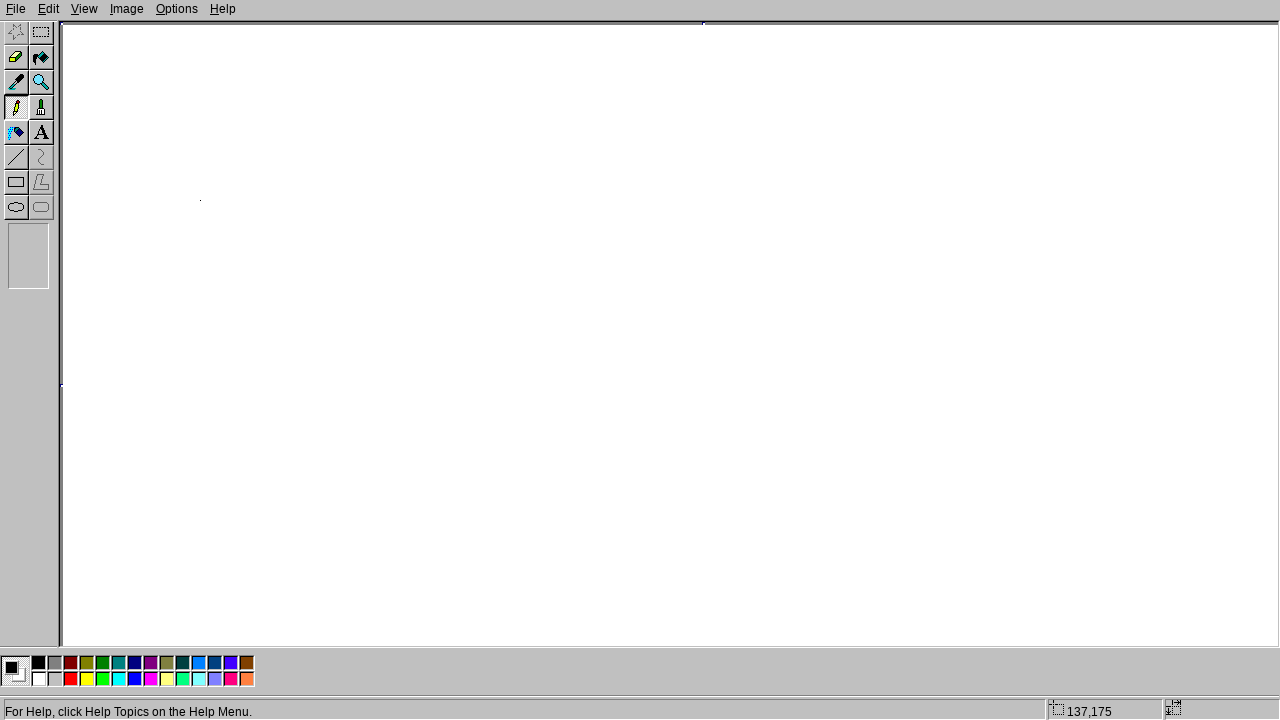

Drew right side of square by moving to (400, 200) at (400, 200)
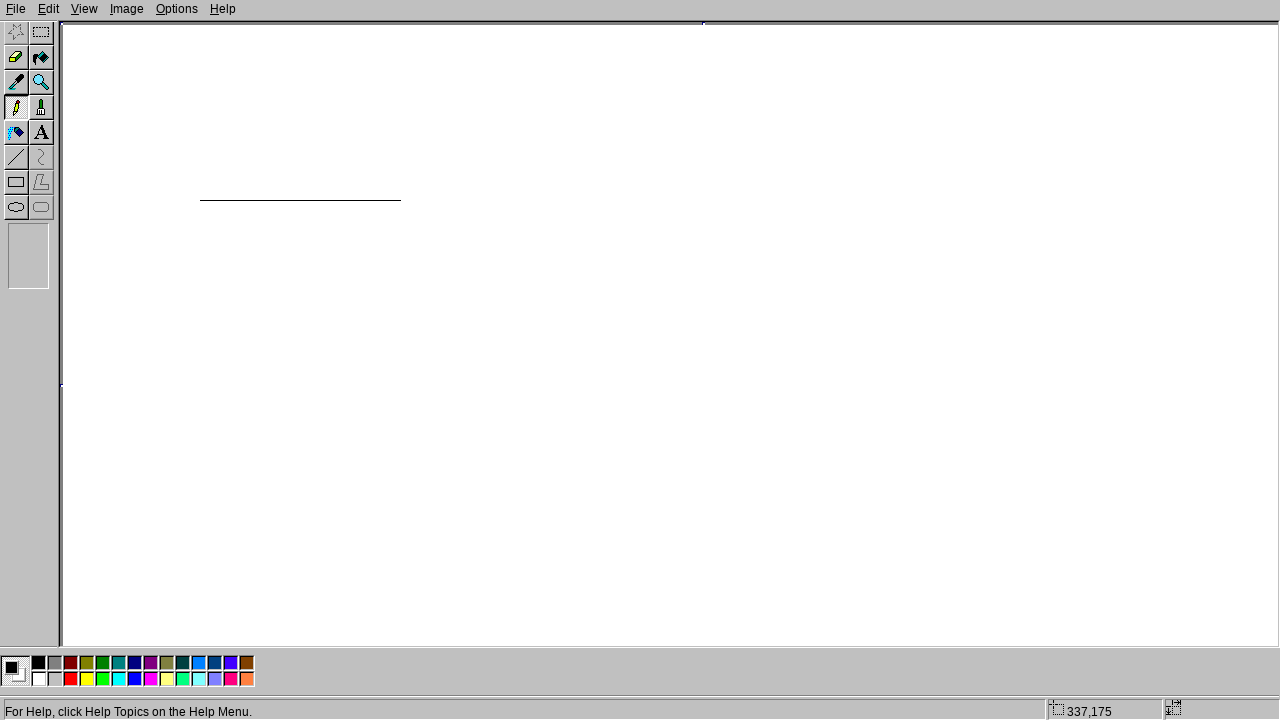

Drew bottom side of square by moving to (400, 400) at (400, 400)
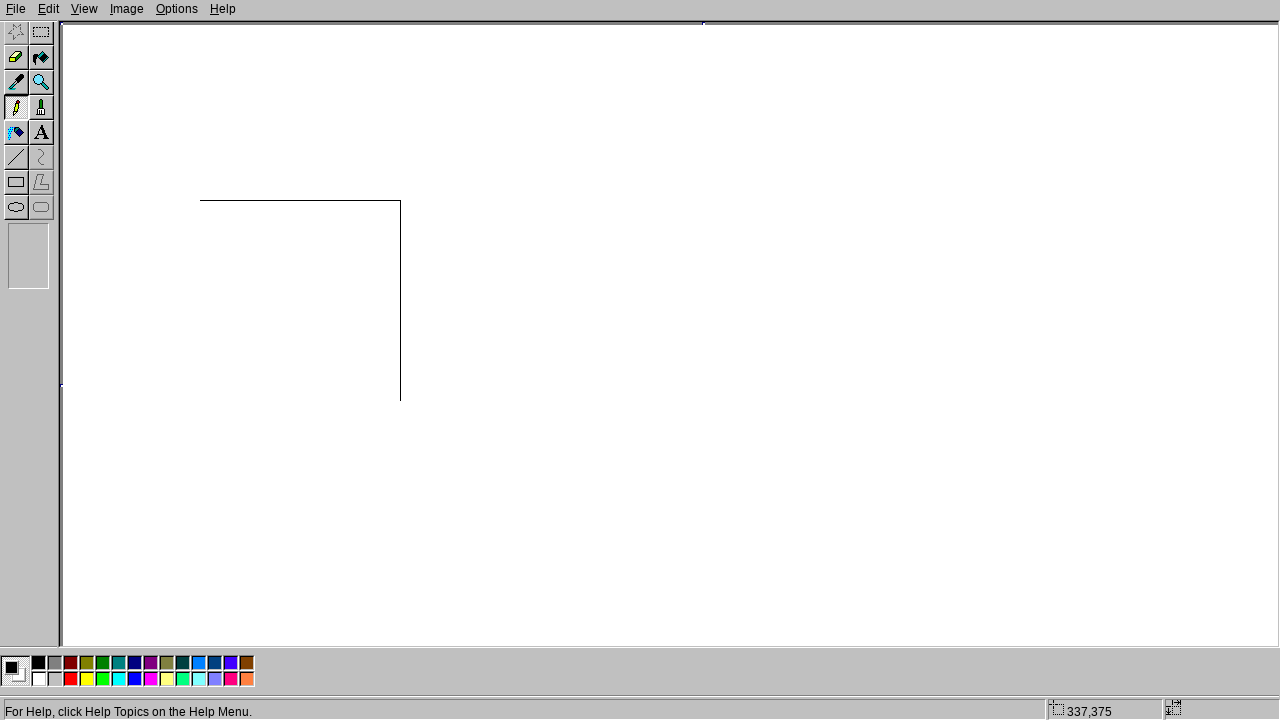

Drew left side of square by moving to (200, 400) at (200, 400)
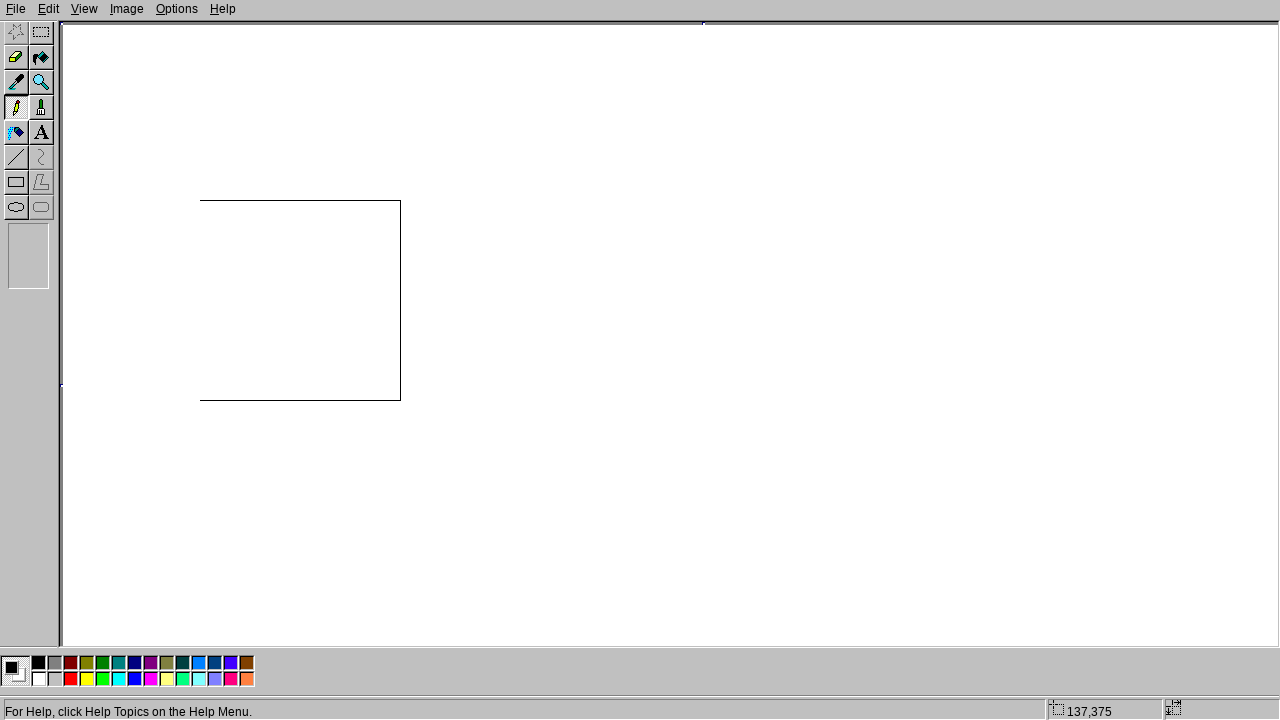

Drew top side of square by moving back to (200, 200) at (200, 200)
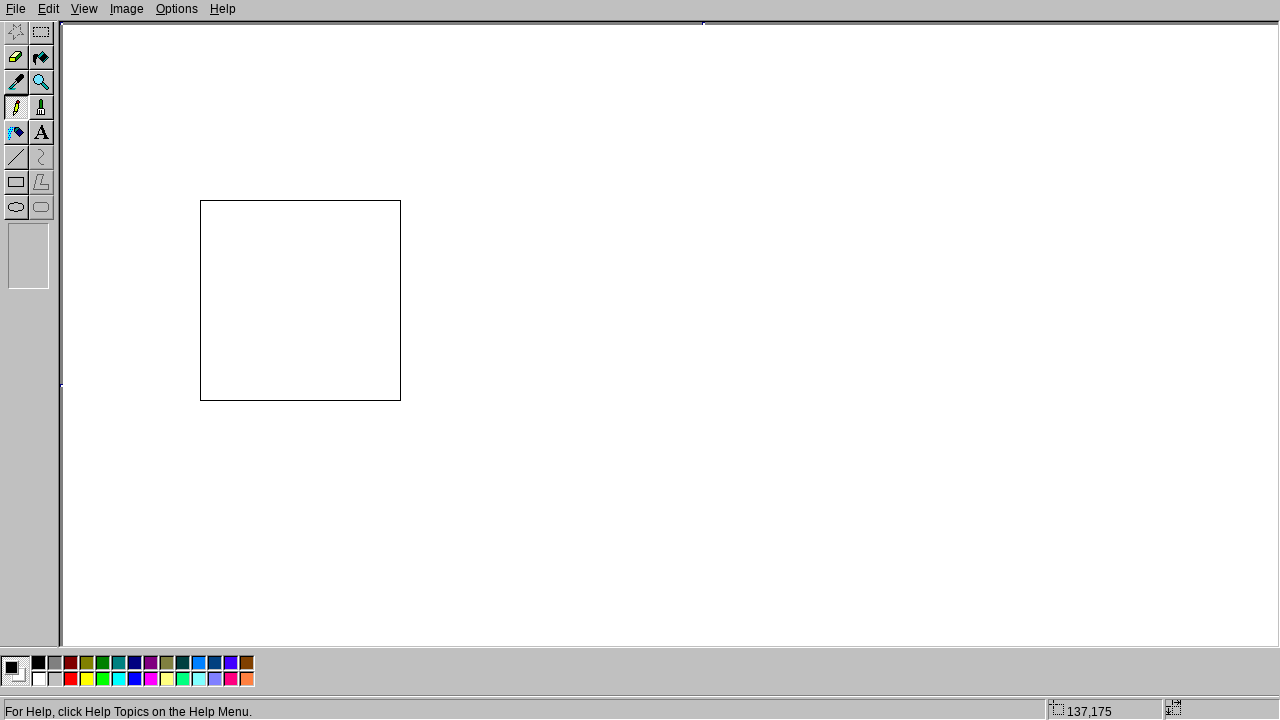

Released mouse button to finish drawing the square at (200, 200)
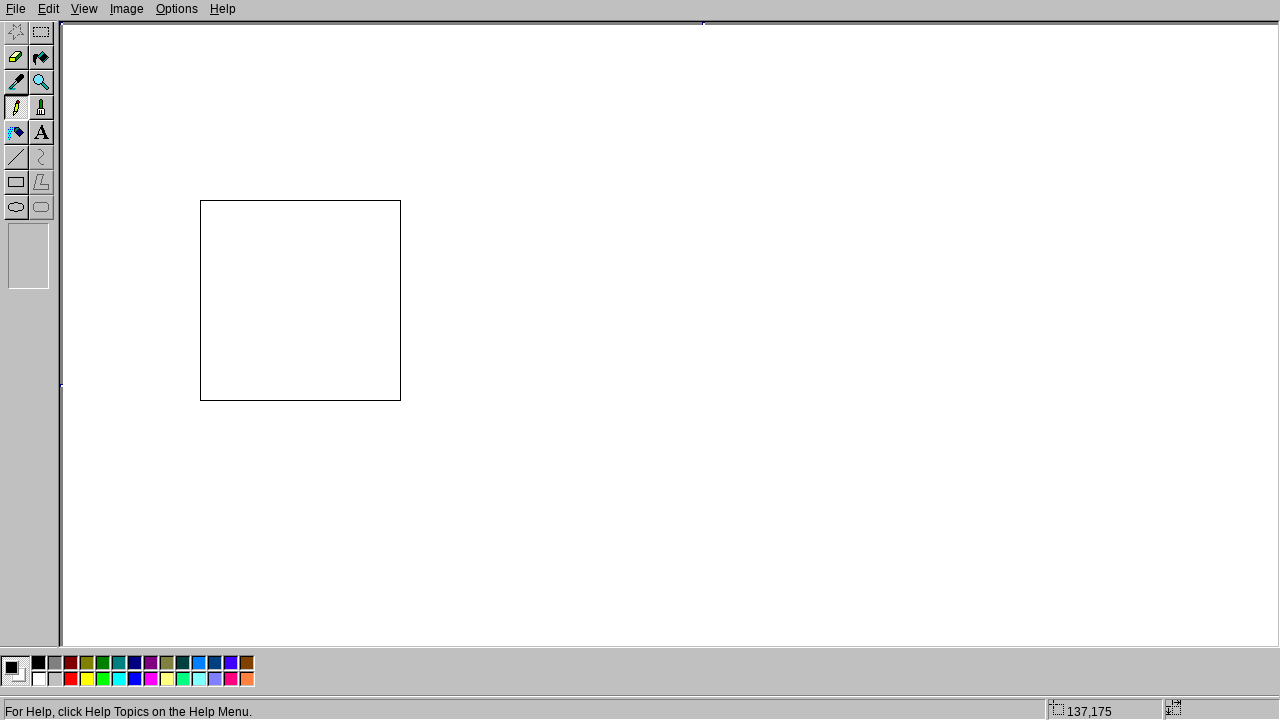

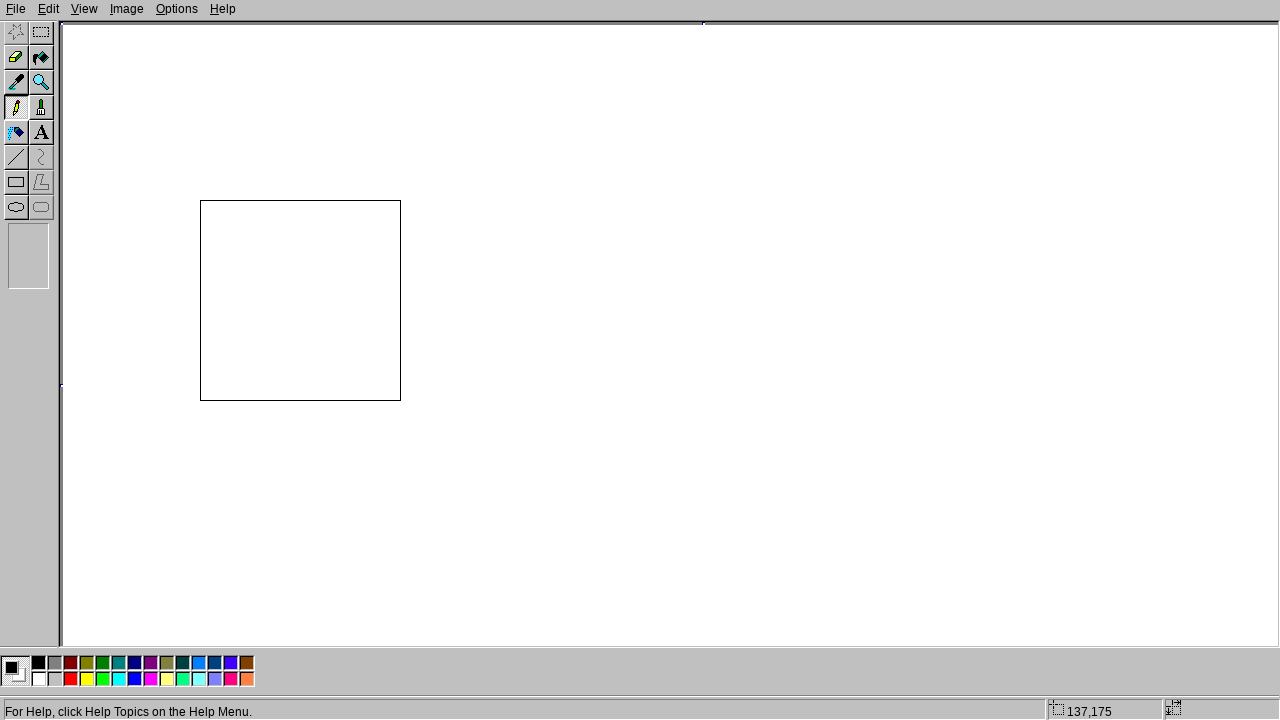